Tests basic browser navigation by visiting example.com, checking the page title, maximizing the window, navigating back, and taking a screenshot if the title contains "Example"

Starting URL: http://www.example.com

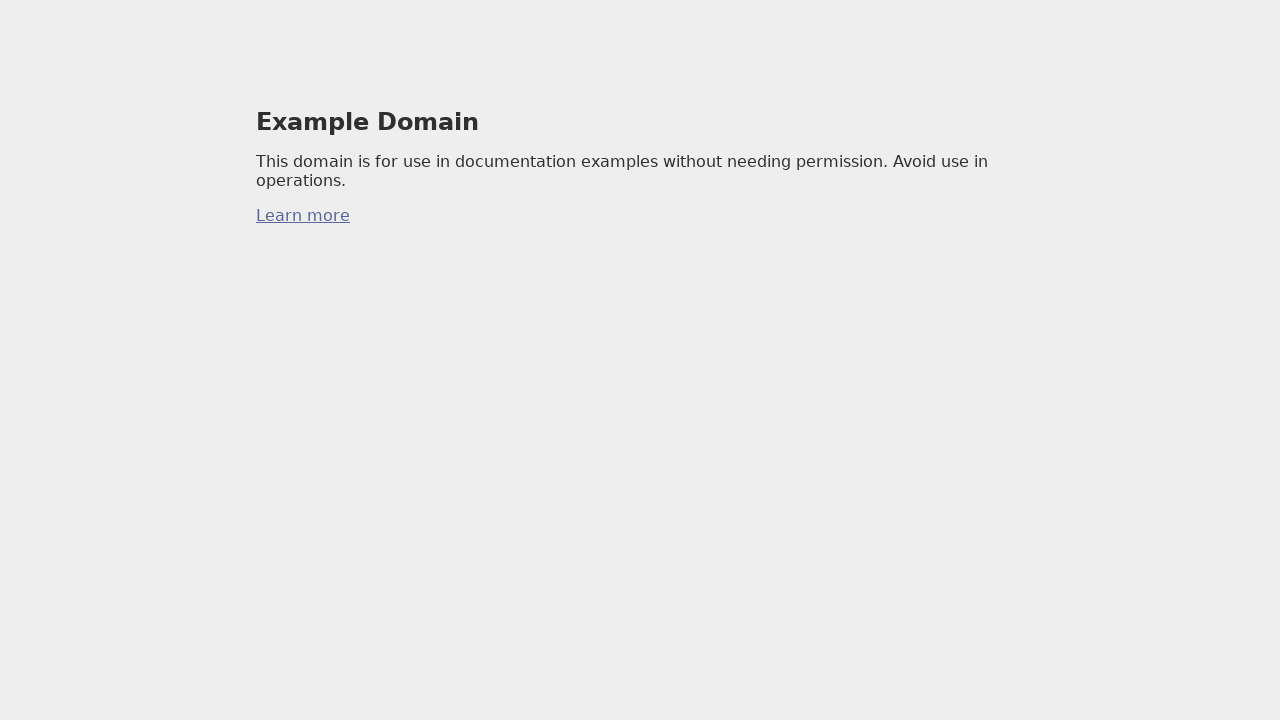

Retrieved current URL
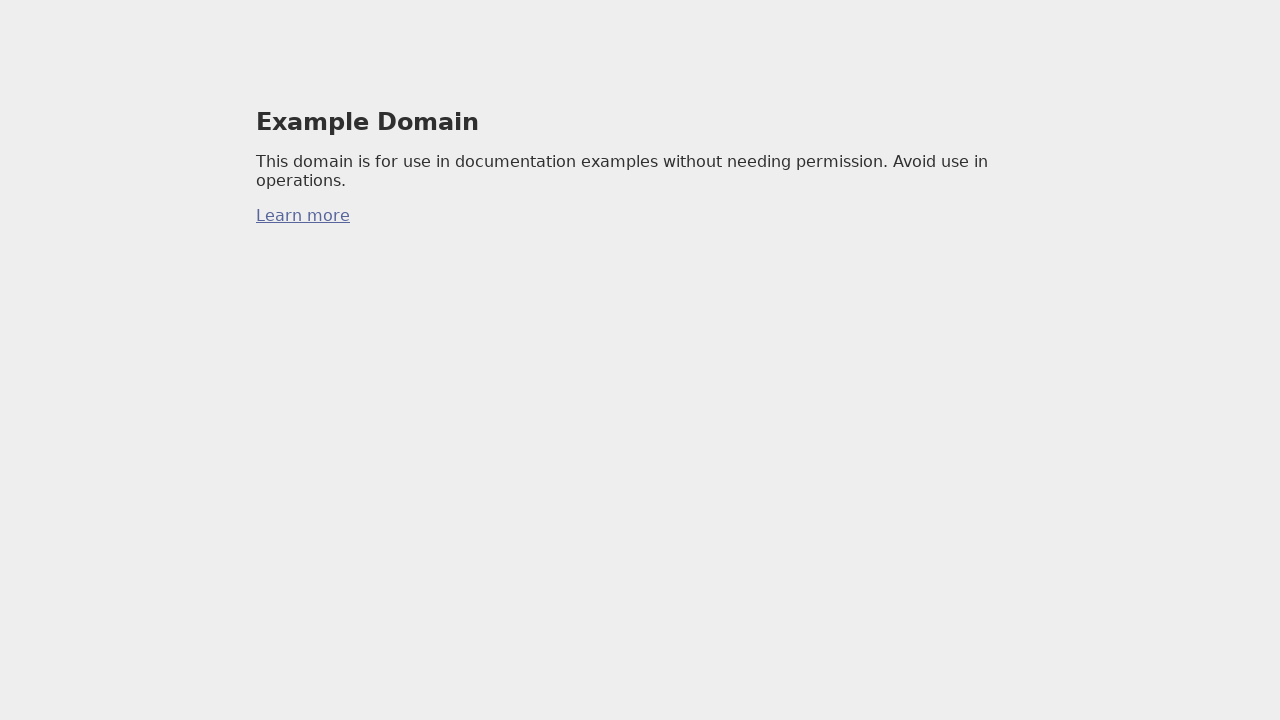

Checked page title
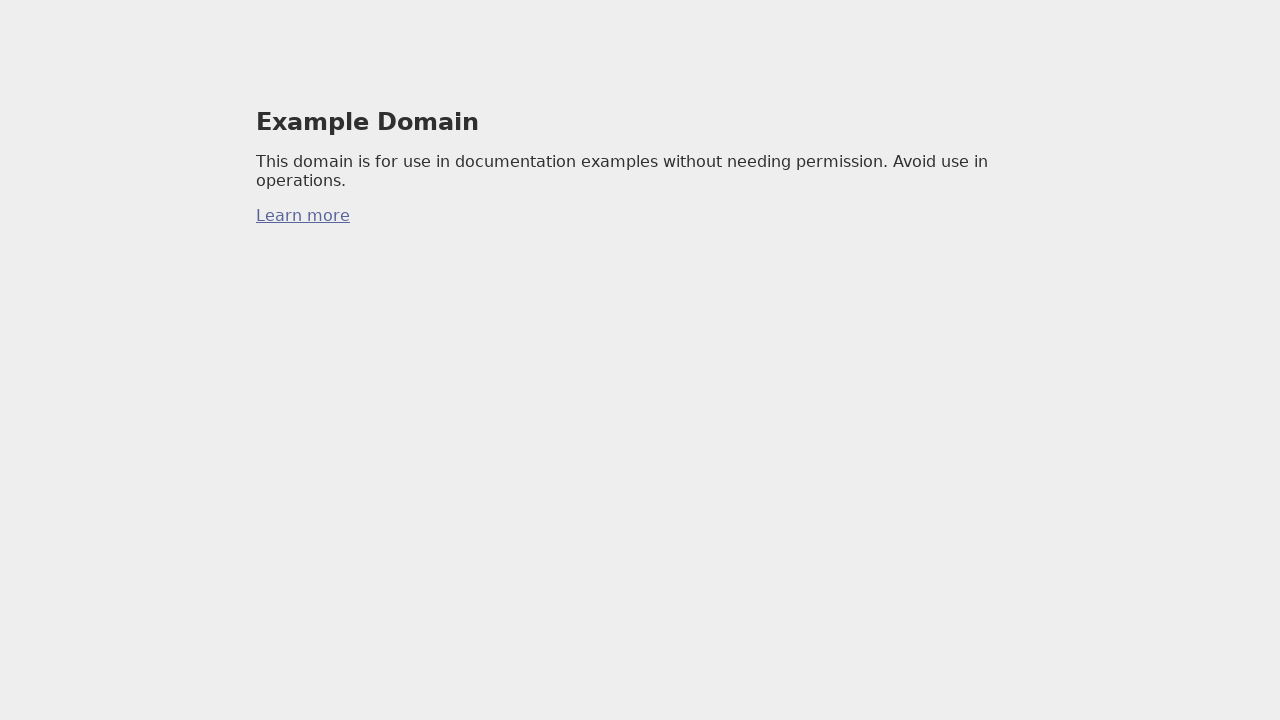

Navigated to http://www.example.com
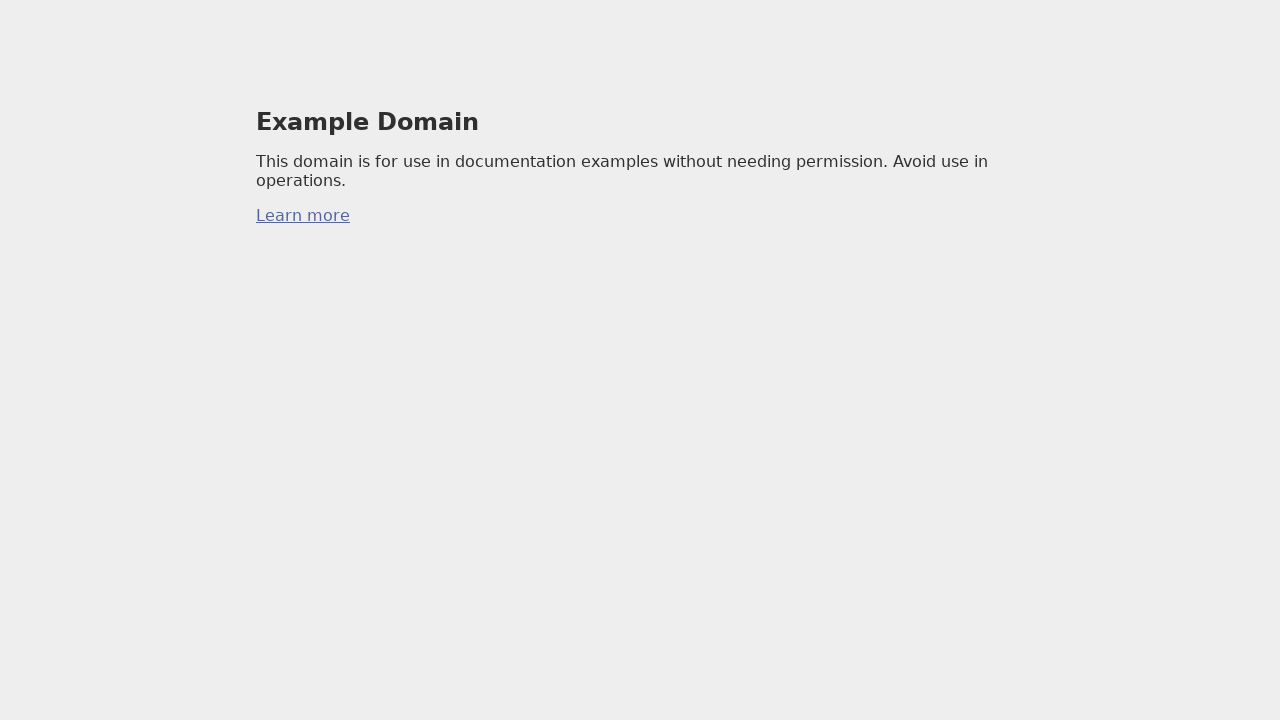

Navigated back to previous page
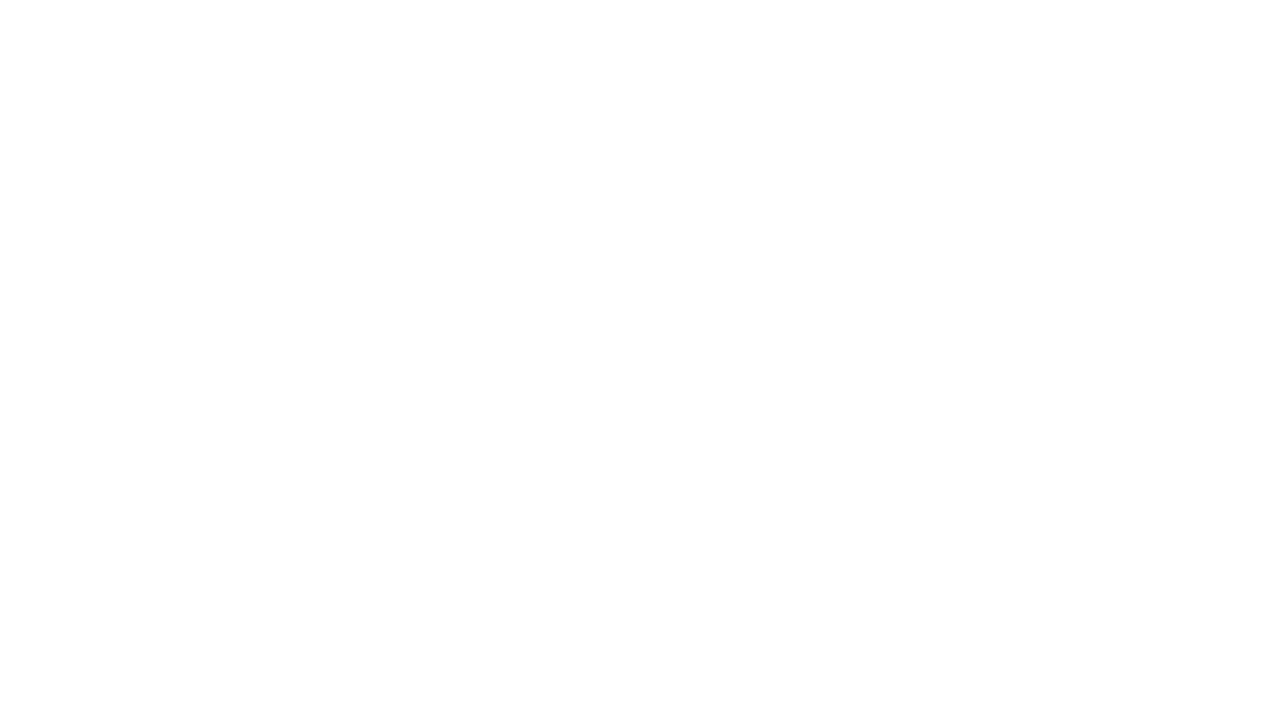

Title does not contain 'Example'
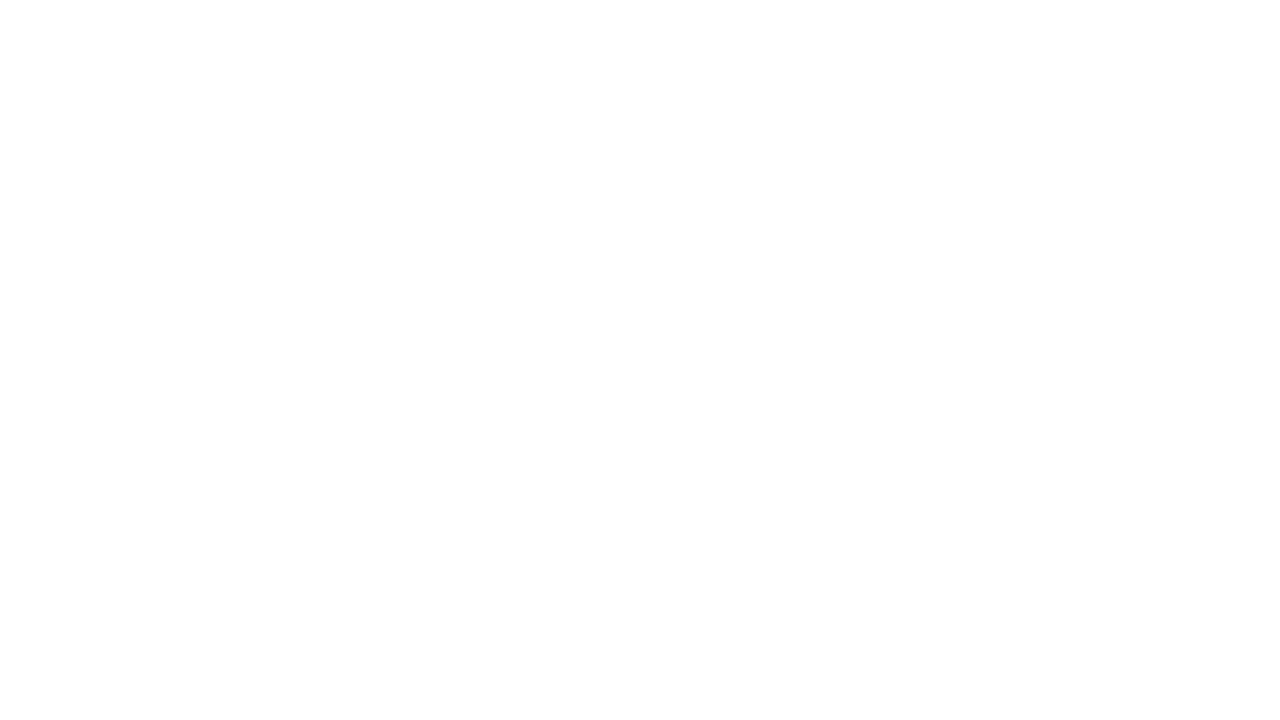

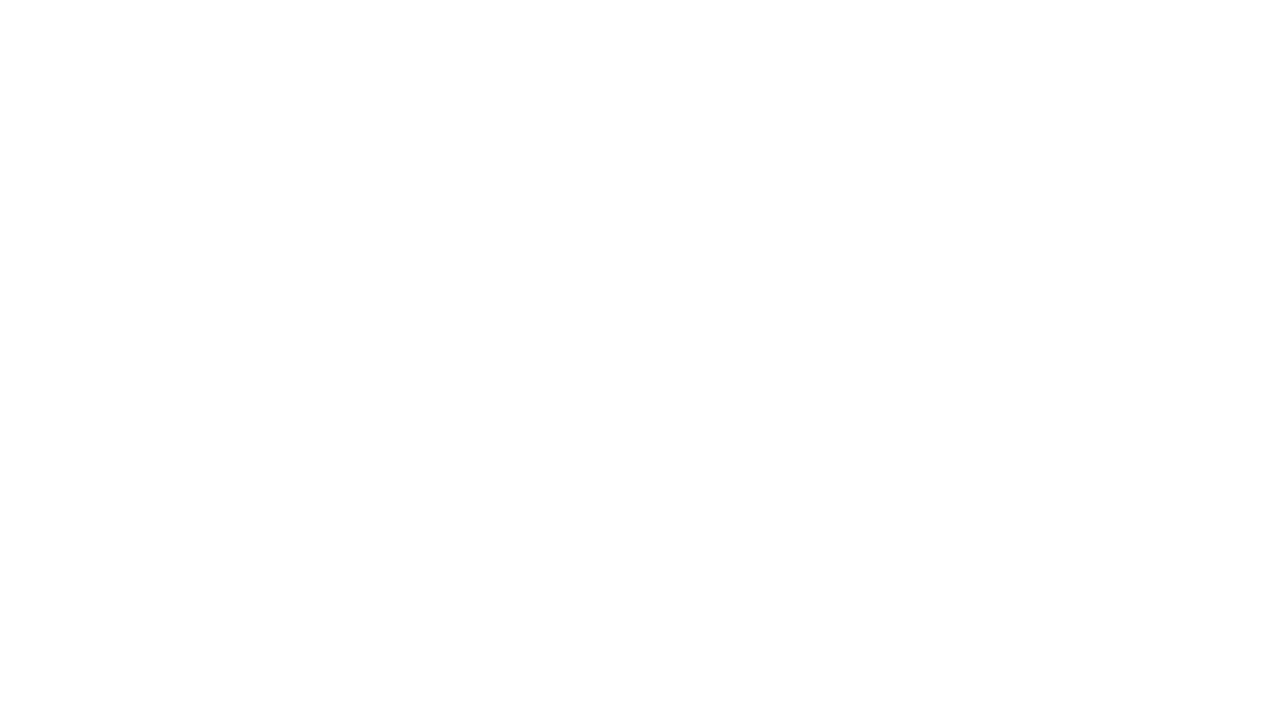